Tests drag and drop functionality by dragging an element from a source div and dropping it onto a target div on a public testing blog page.

Starting URL: http://only-testing-blog.blogspot.com/2014/09/drag-and-drop.html

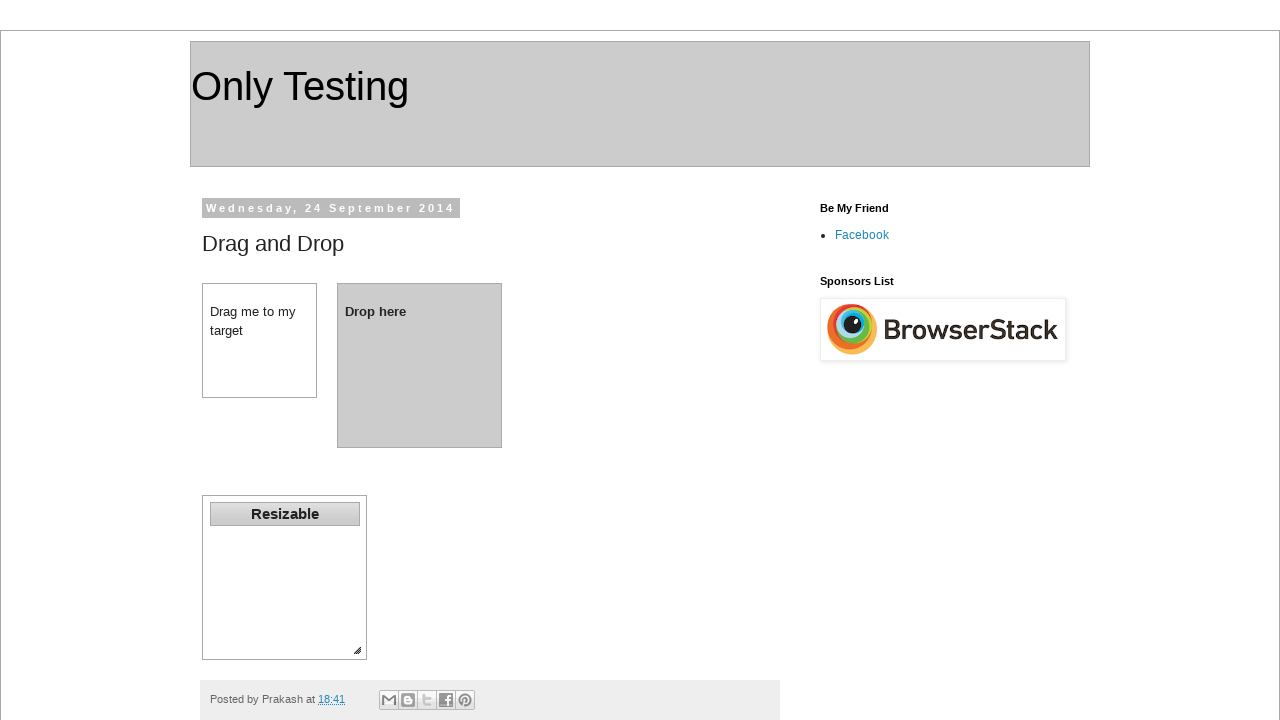

Drag element with id 'dragdiv' is visible and ready
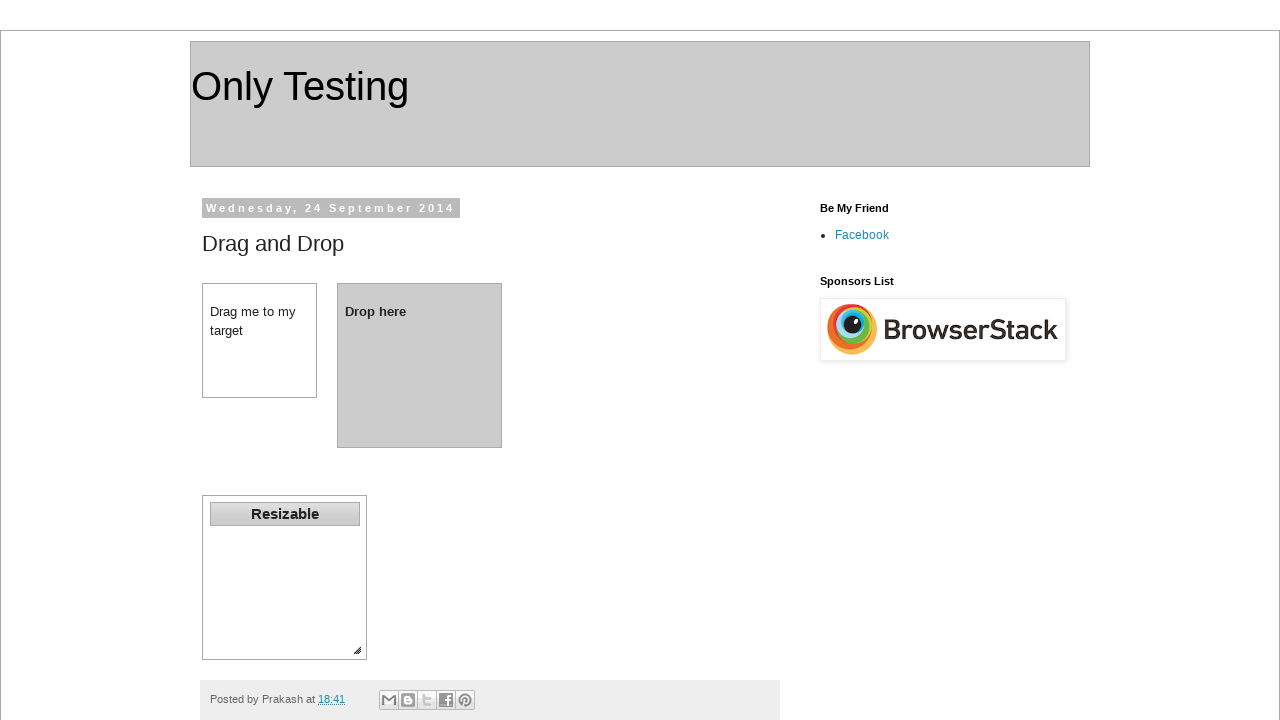

Retrieved drag element text: 
Drag me to my target

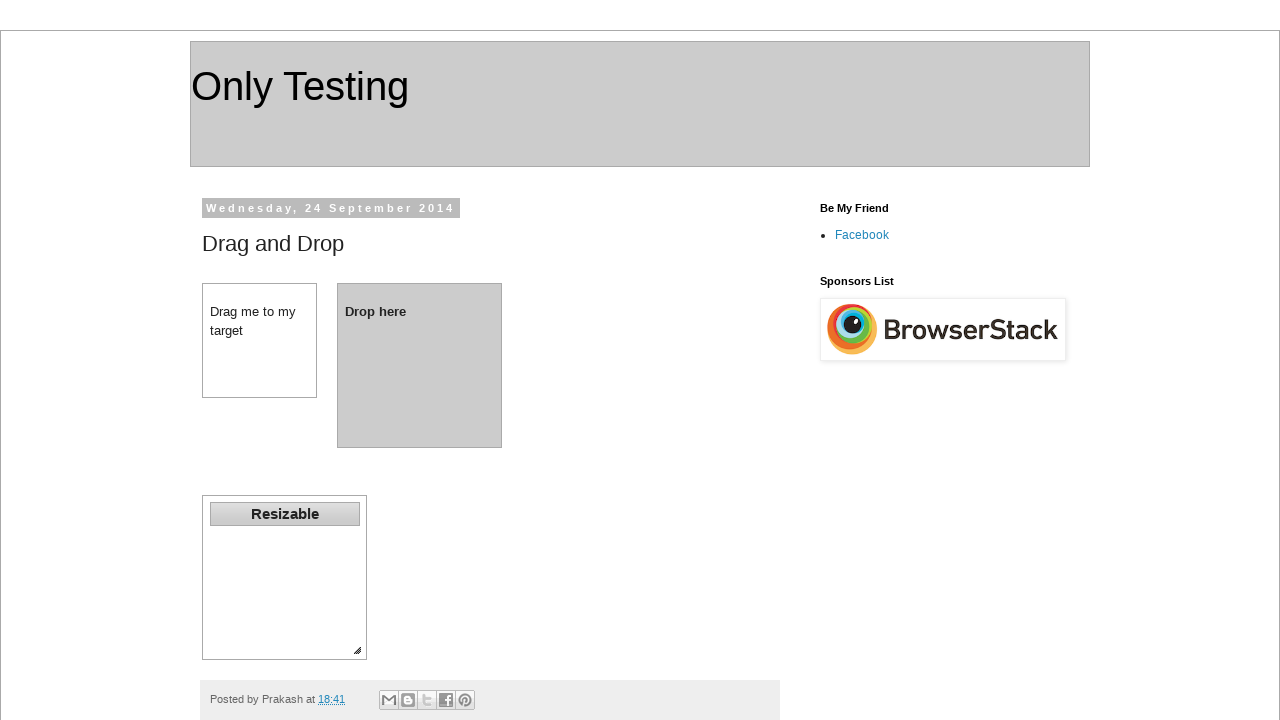

Drop target element with id 'dropdiv' is visible and ready
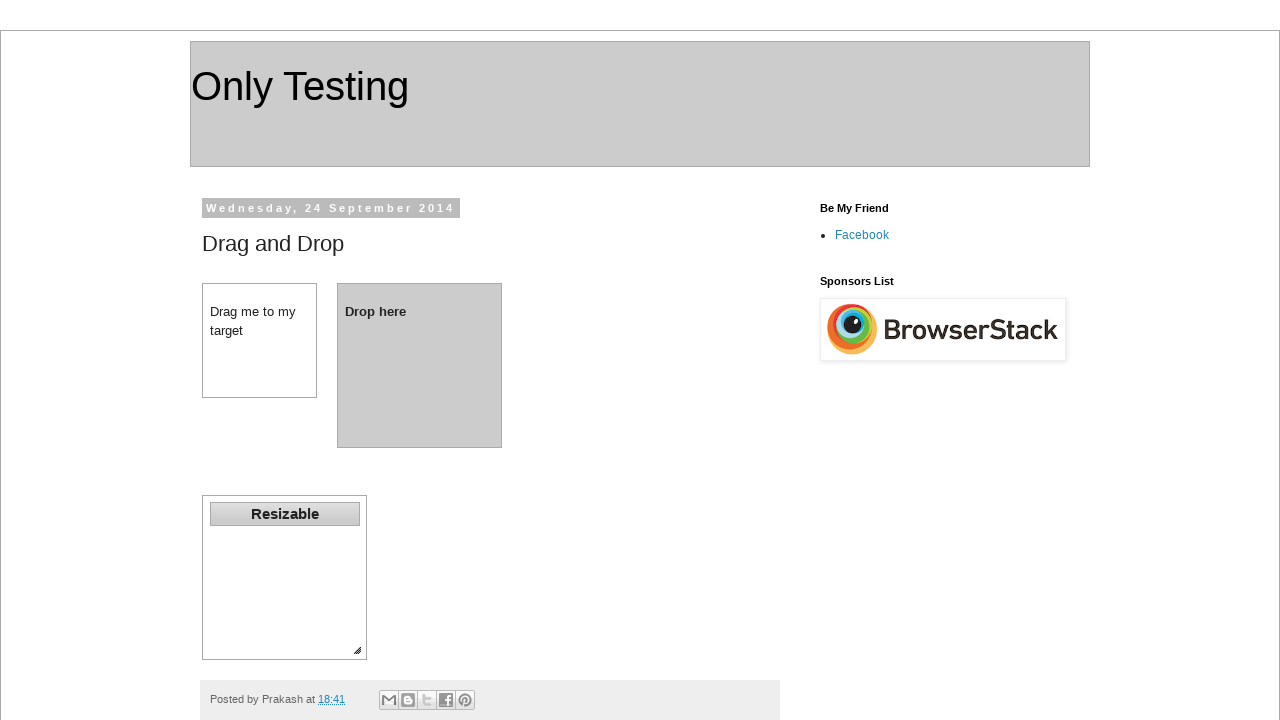

Dragged element from source div to target div at (420, 365)
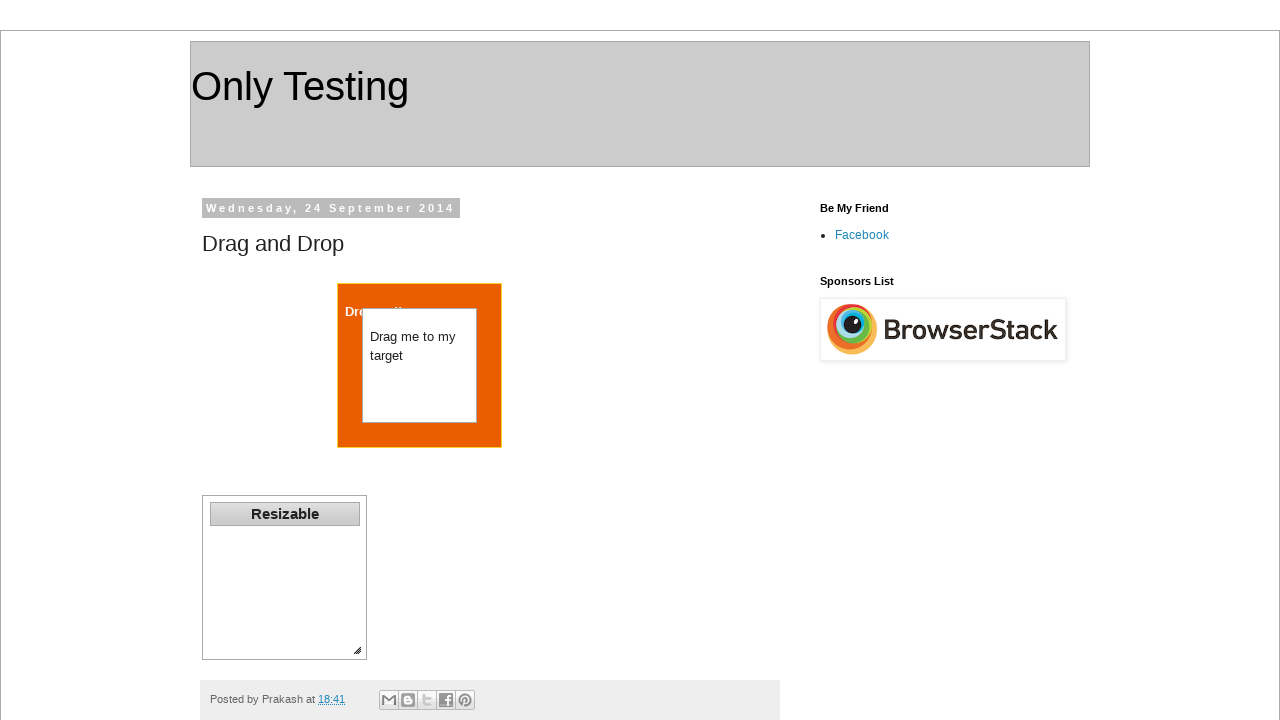

Verified page title is 'Only Testing: Drag and Drop'
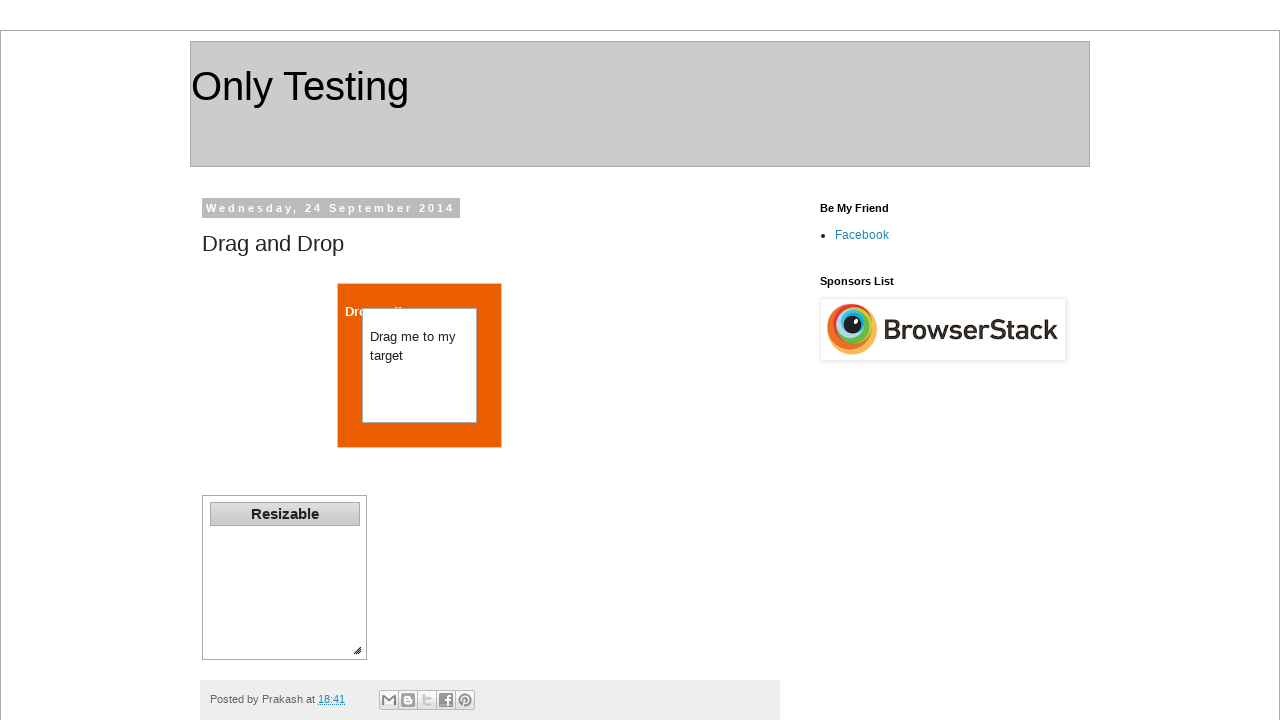

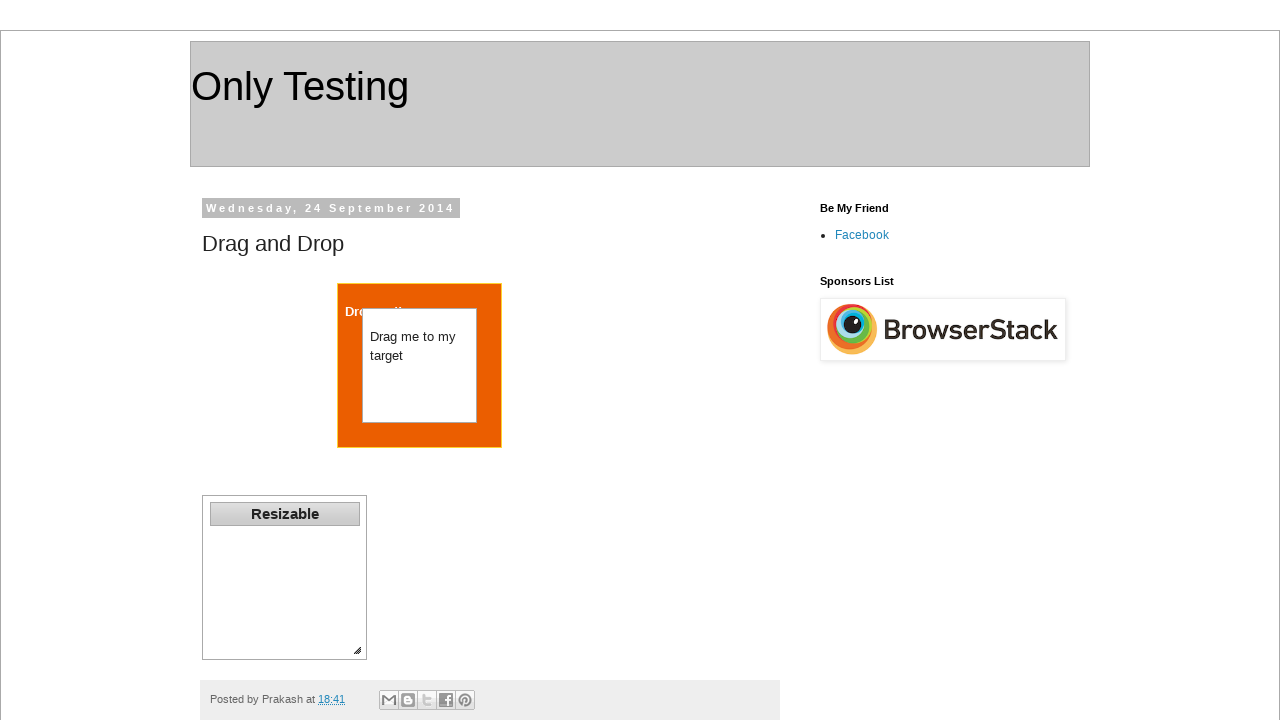